Tests working with multiple browser windows by clicking a link that opens a new window, then switching between windows using window handles order (first/last) and verifying page titles.

Starting URL: https://the-internet.herokuapp.com/windows

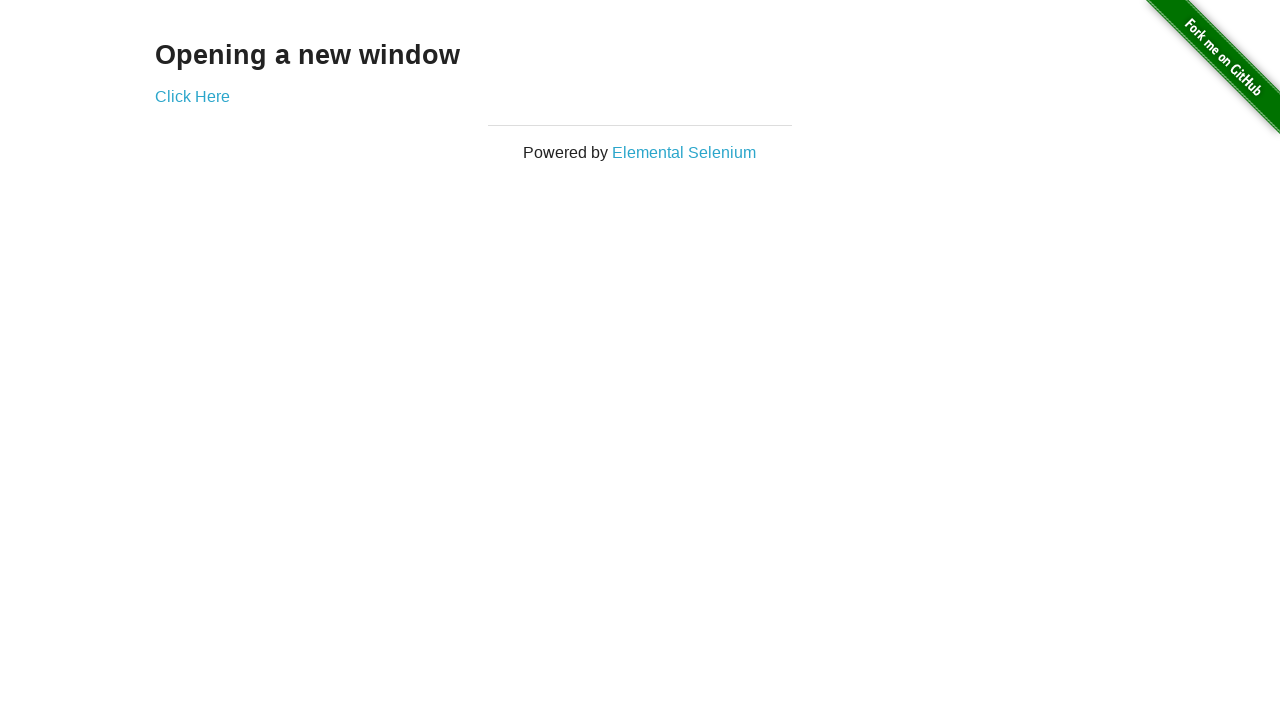

Clicked link that opens a new window at (192, 96) on .example a
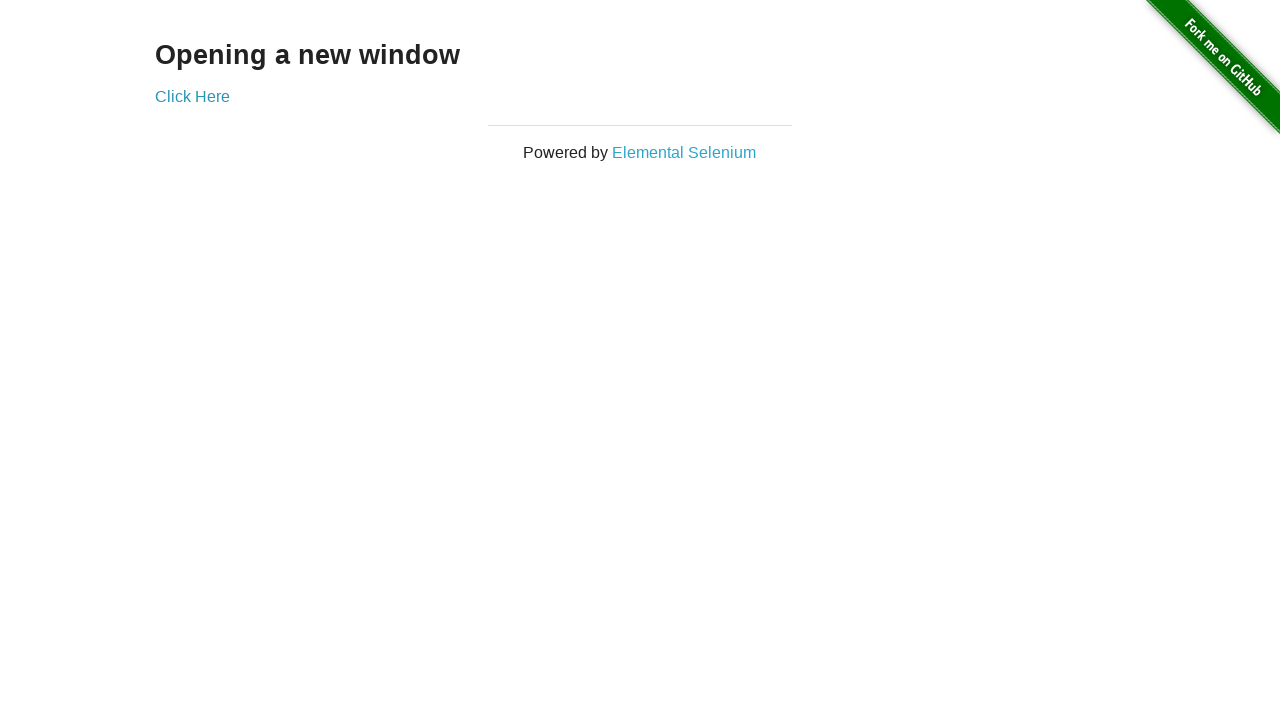

New window opened and captured
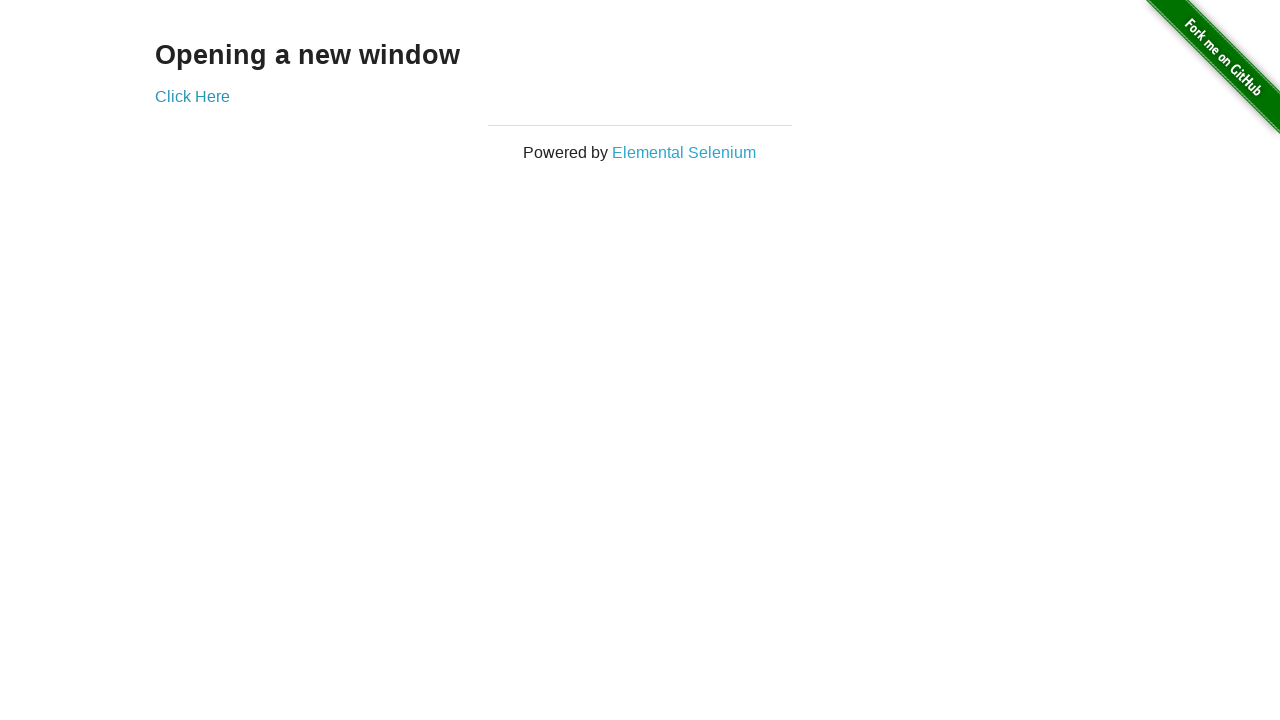

Verified original window title is 'The Internet'
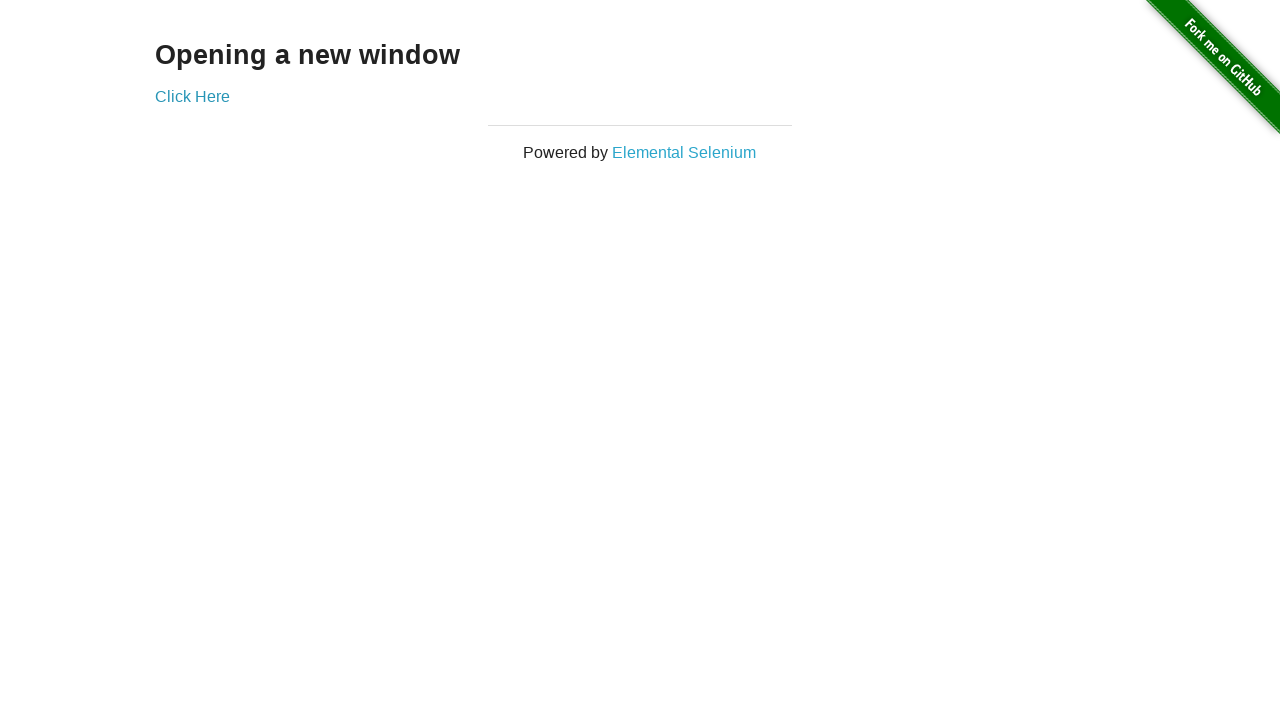

New page finished loading
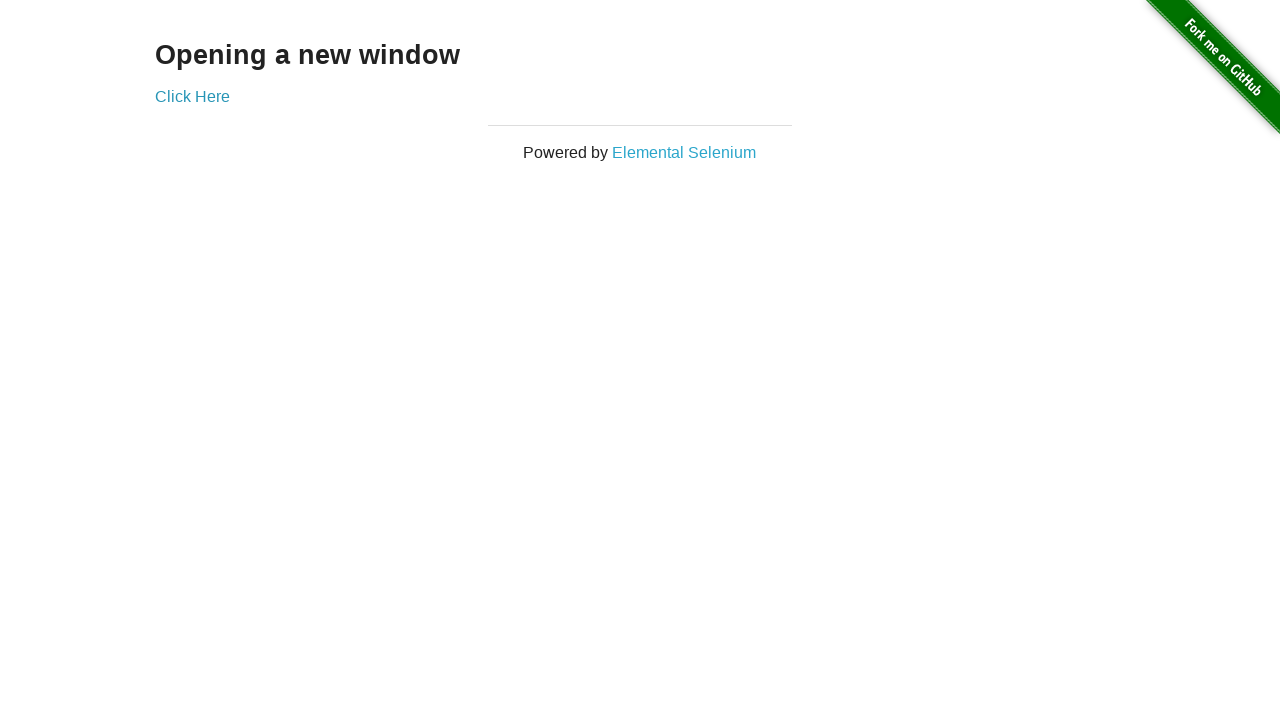

Verified new window title is 'New Window'
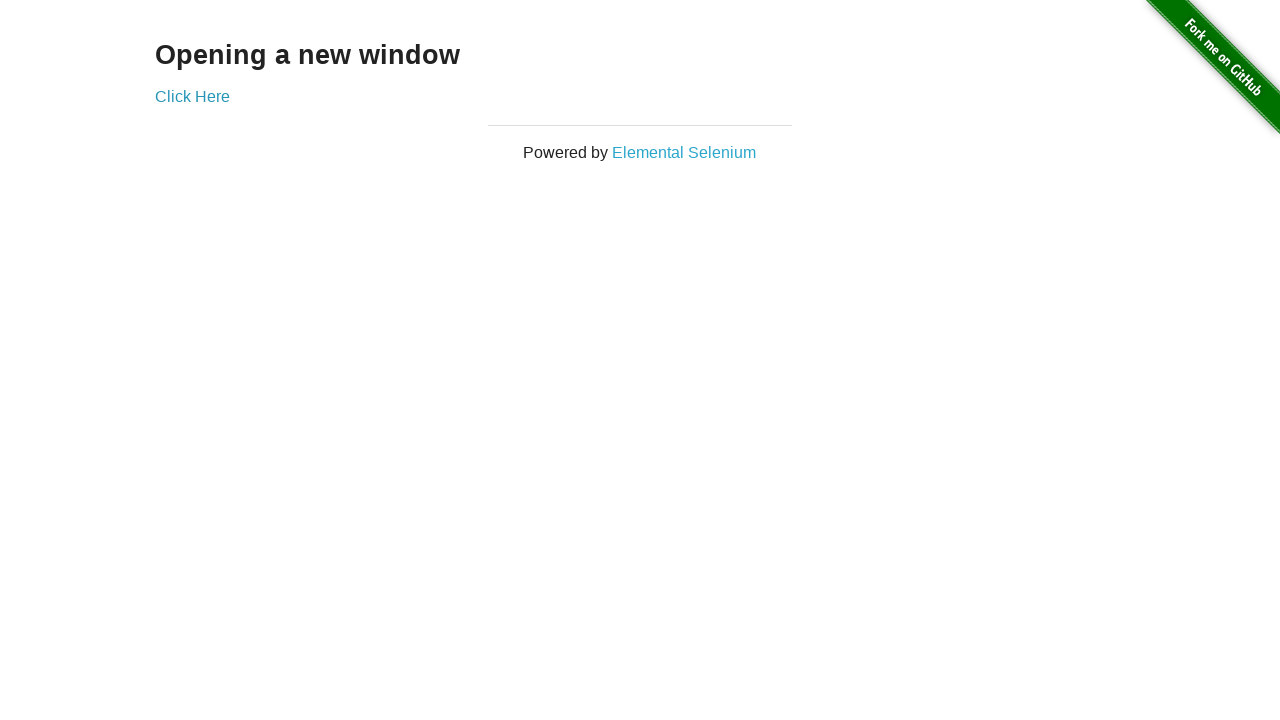

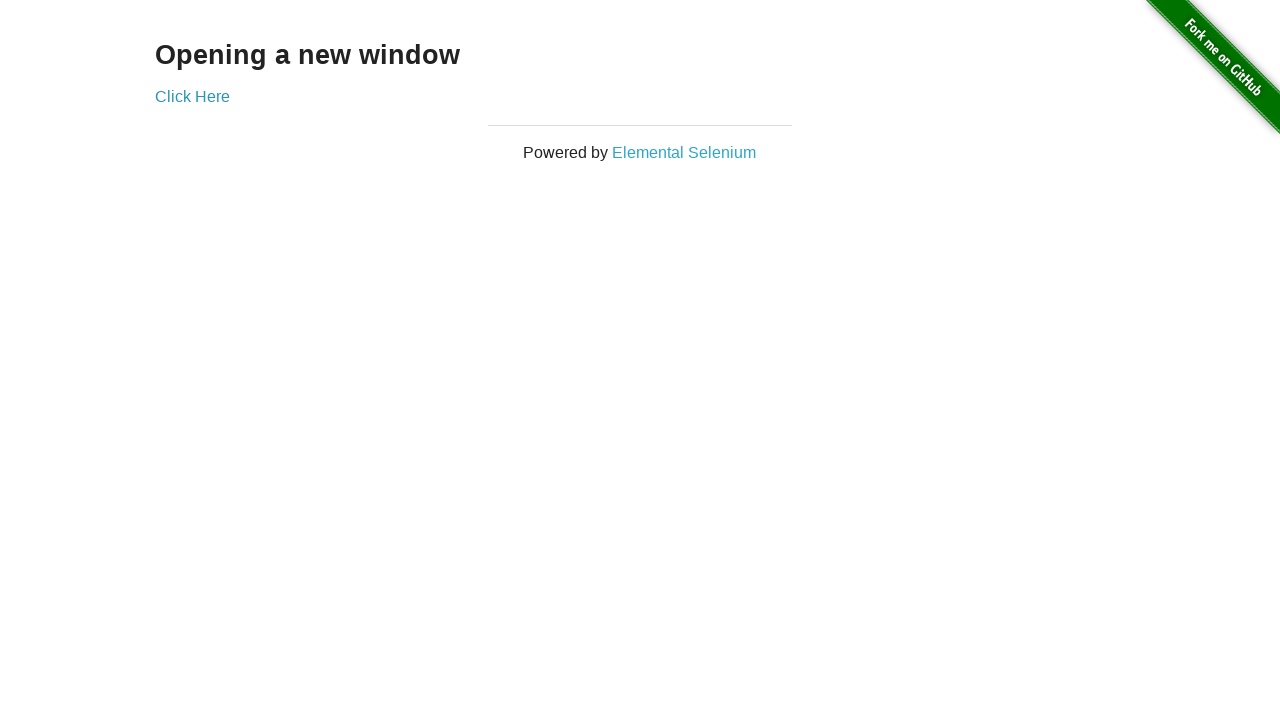